Tests handling multiple browser windows by clicking Open Window and switching between tabs

Starting URL: https://rahulshettyacademy.com/AutomationPractice/

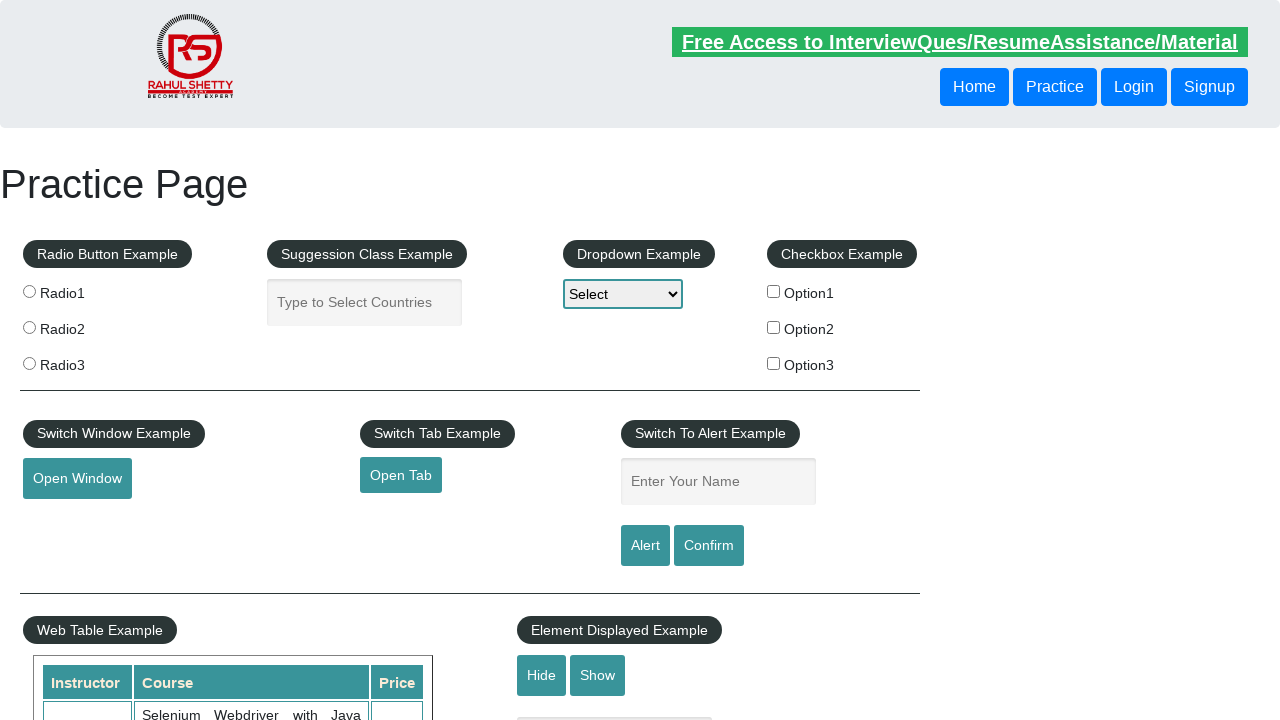

Clicked 'Open Window' button to open new browser window at (77, 479) on #openwindow
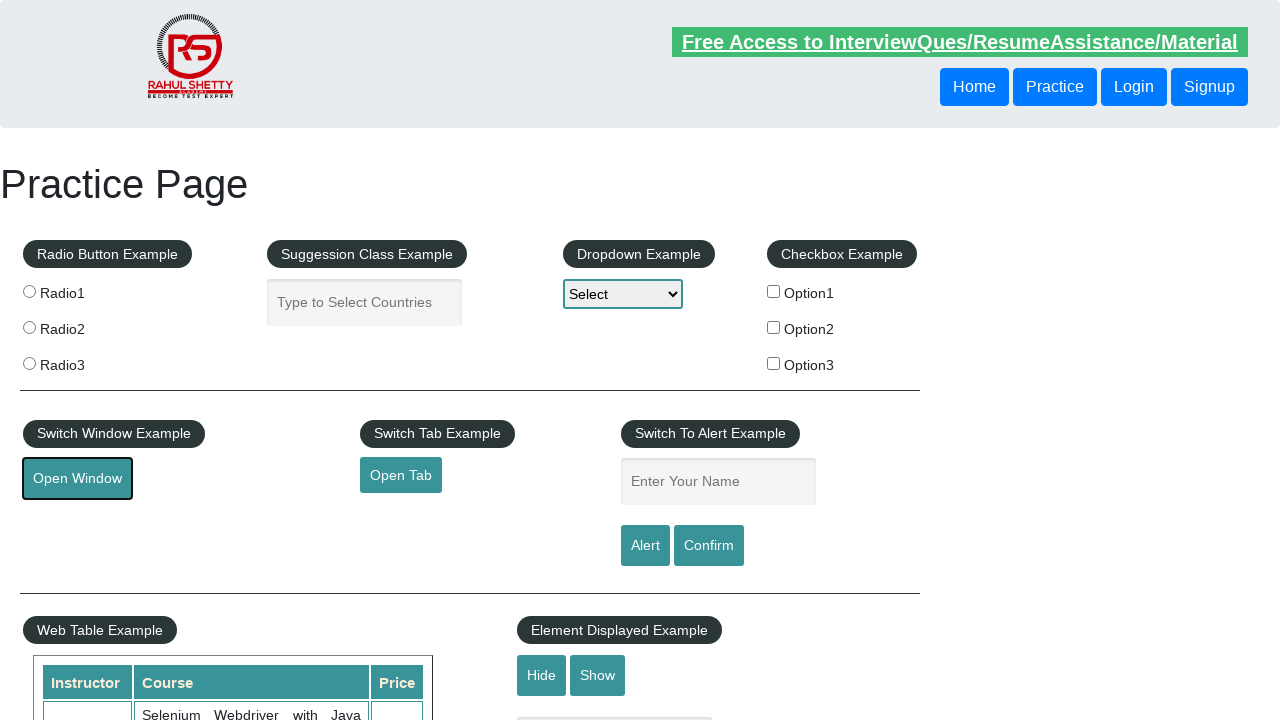

Captured new window/tab reference
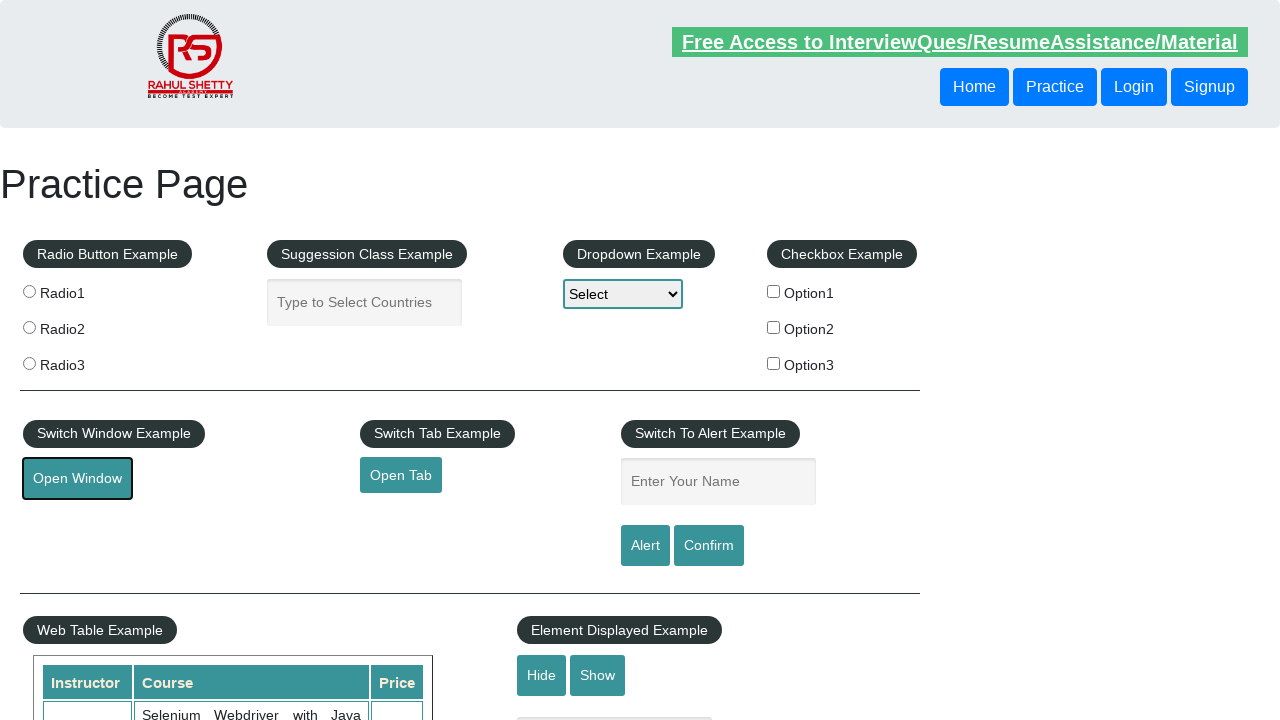

New window/tab loaded completely
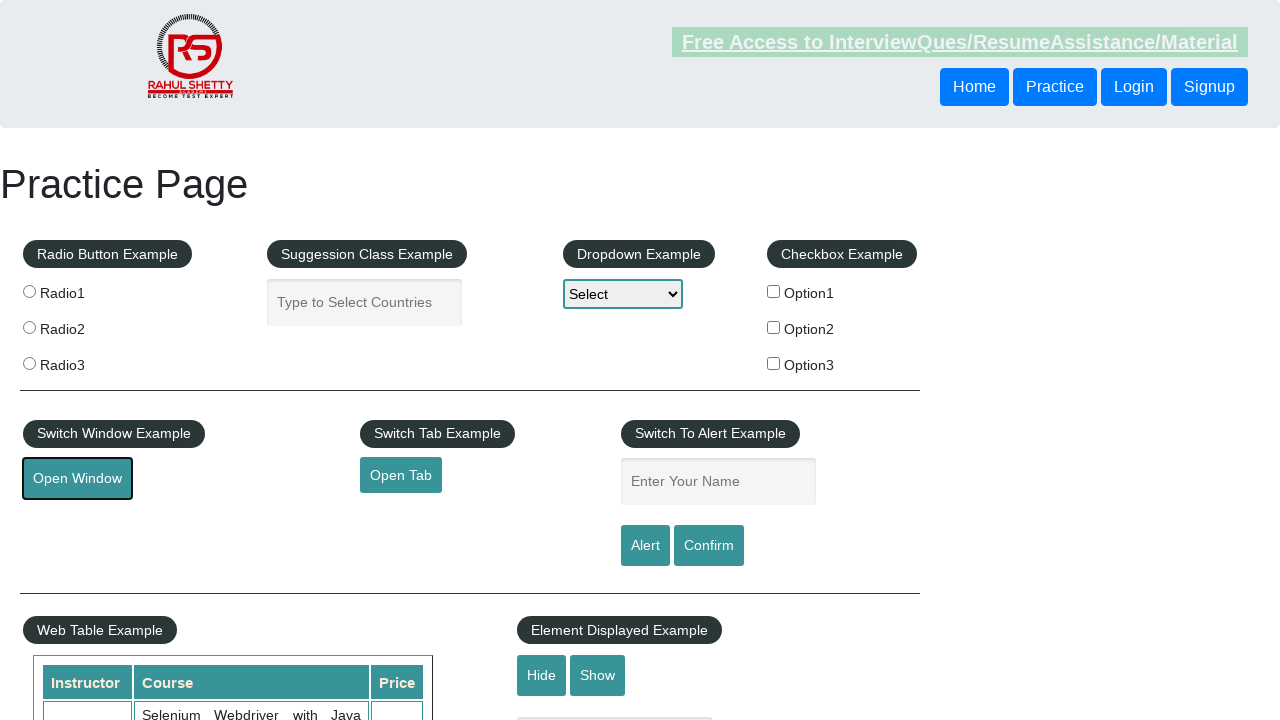

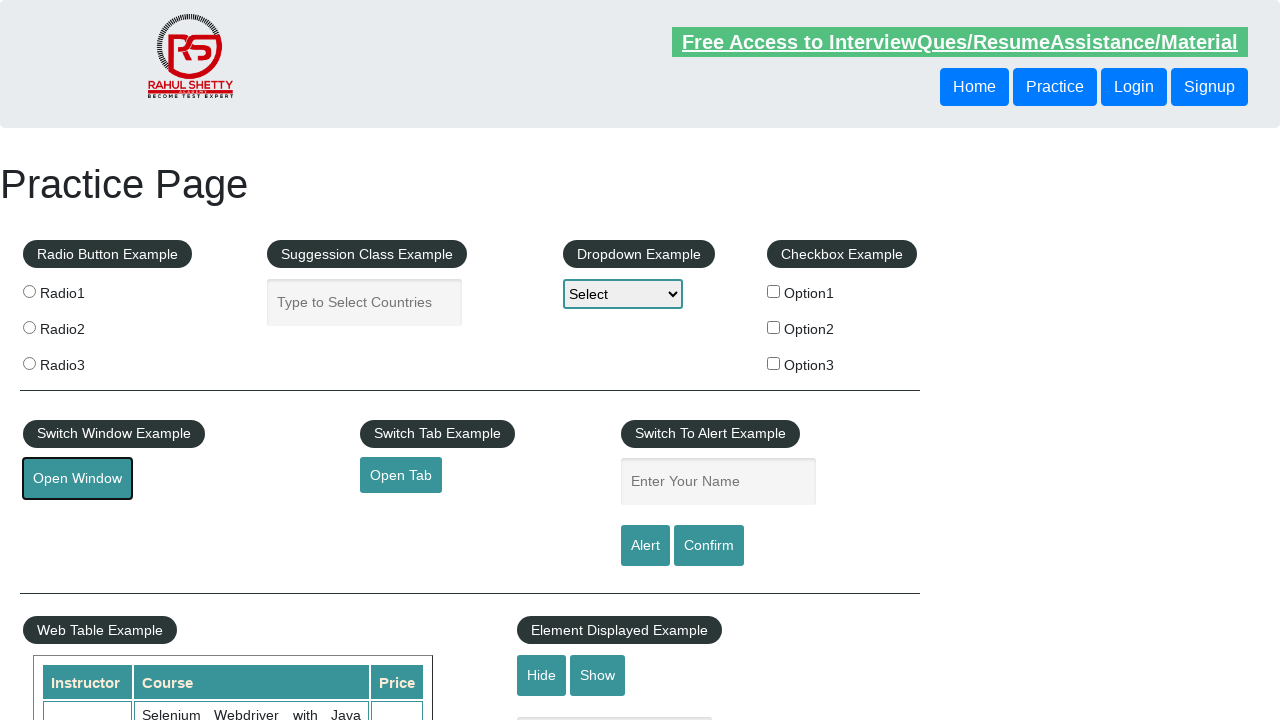